Tests window handling by clicking a link that opens a new tab, extracting text from the new tab, and using that text to fill a form field in the original tab

Starting URL: https://rahulshettyacademy.com/loginpagePractise/#

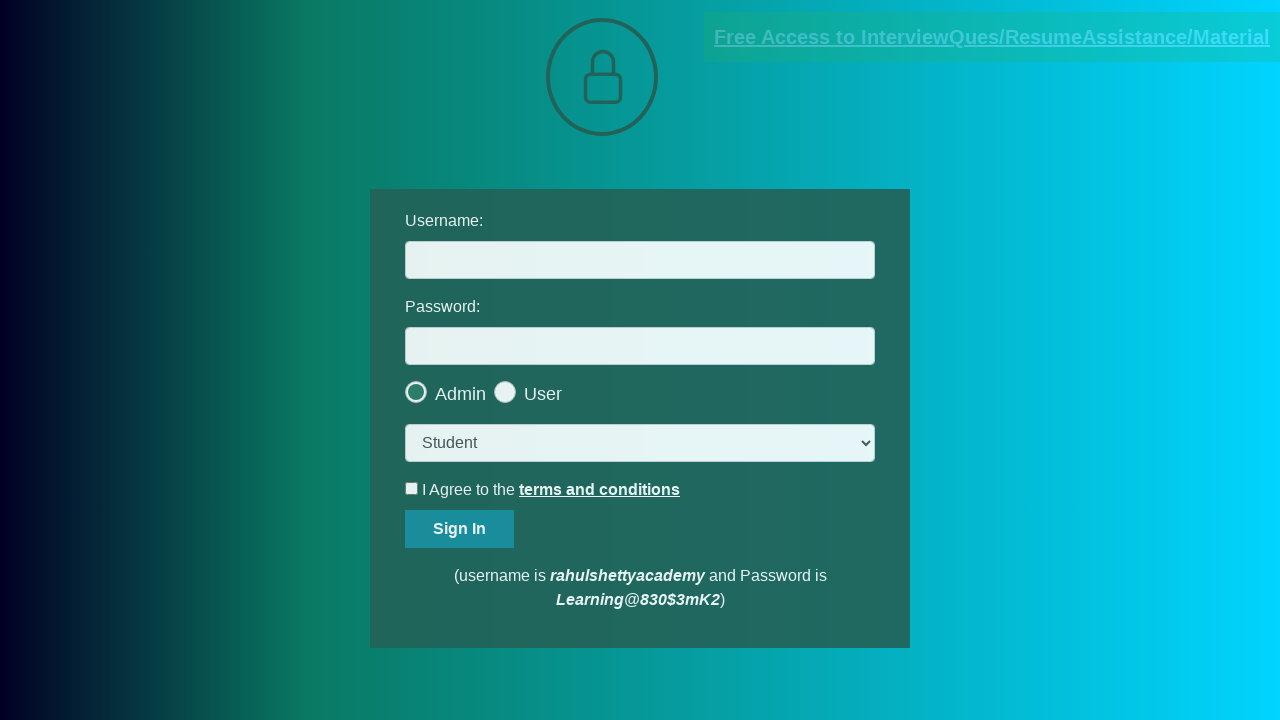

Clicked blinking text link to open new tab at (992, 37) on .blinkingText
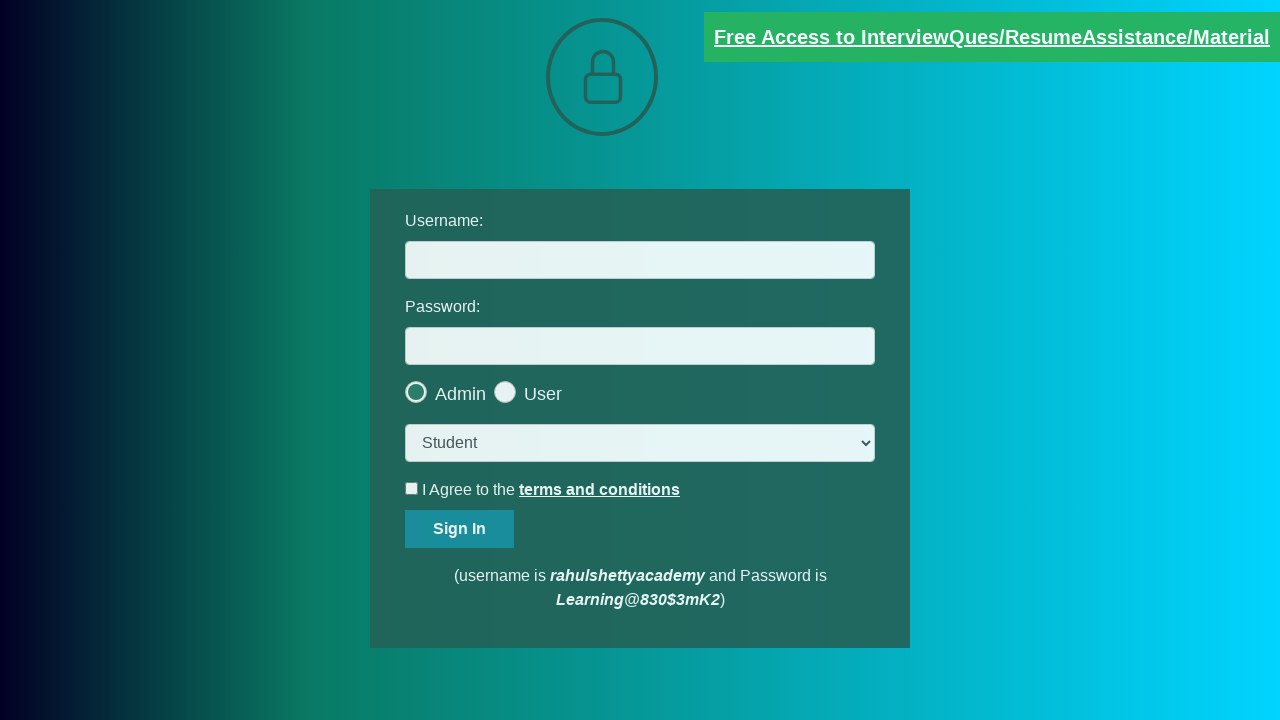

New tab opened and captured
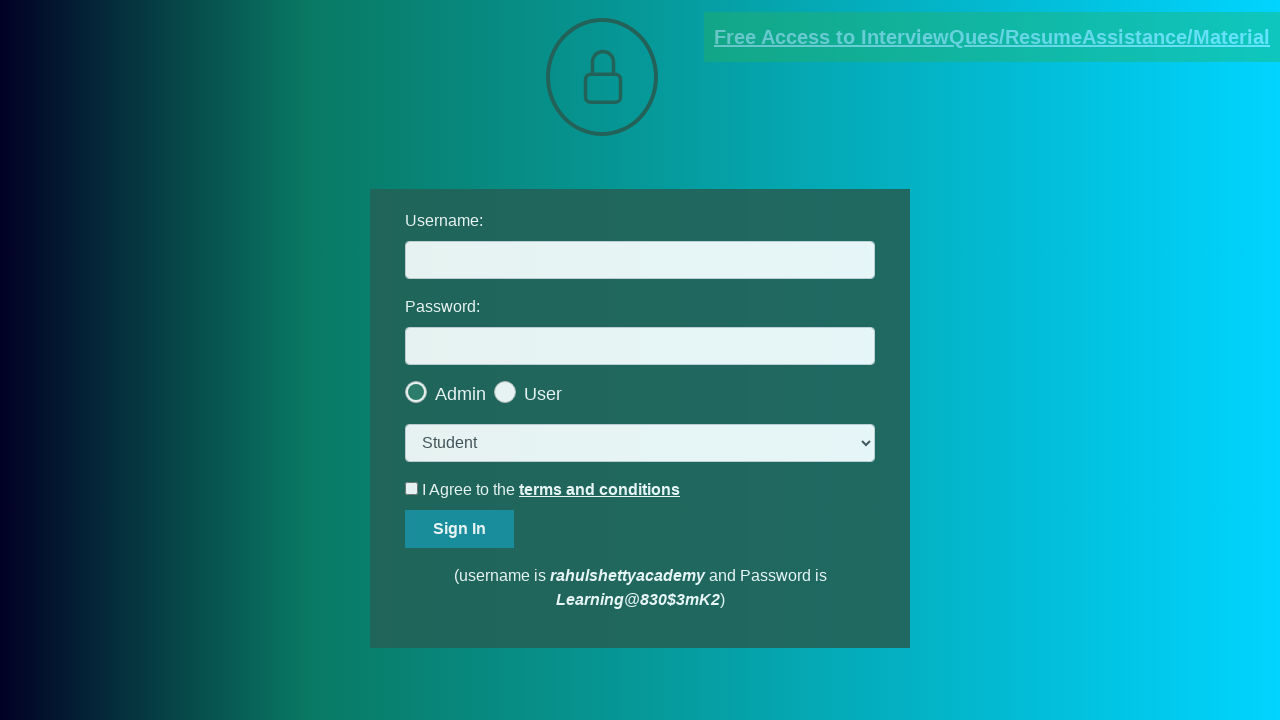

Extracted text content from new tab
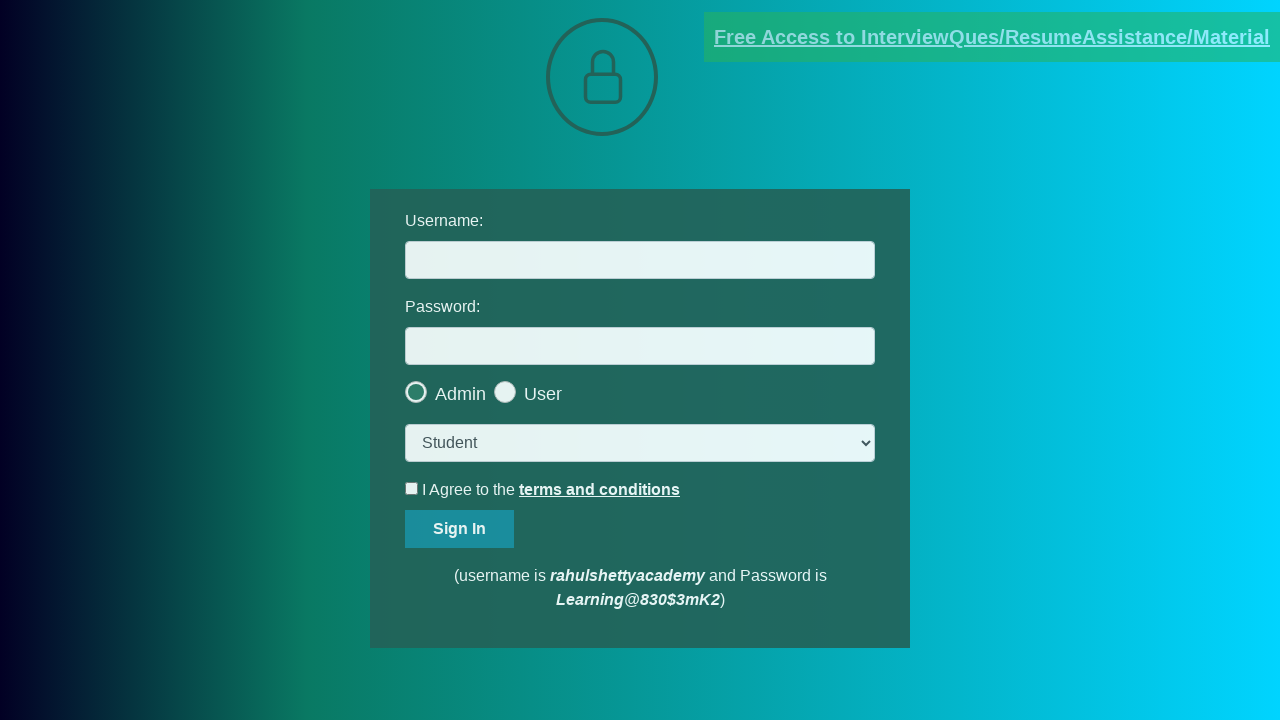

Parsed email from text: mentor@rahulshettyacademy.com
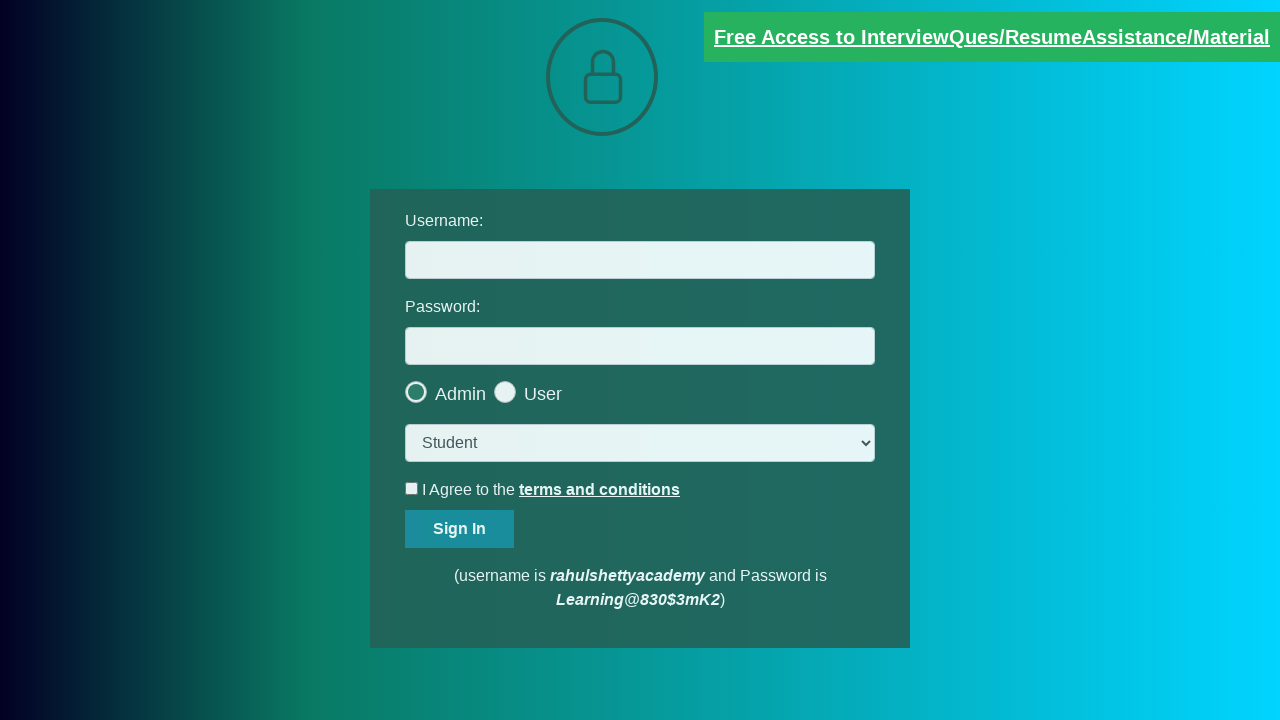

Filled username field with extracted email: mentor@rahulshettyacademy.com on #username
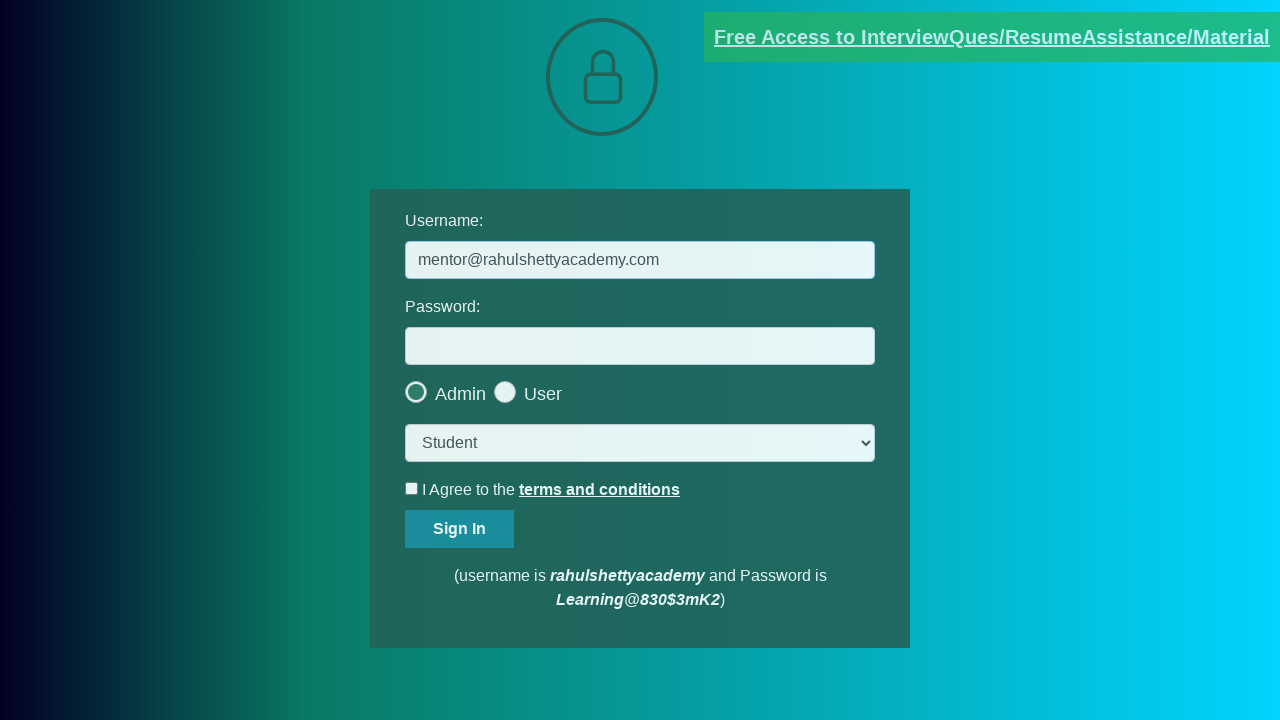

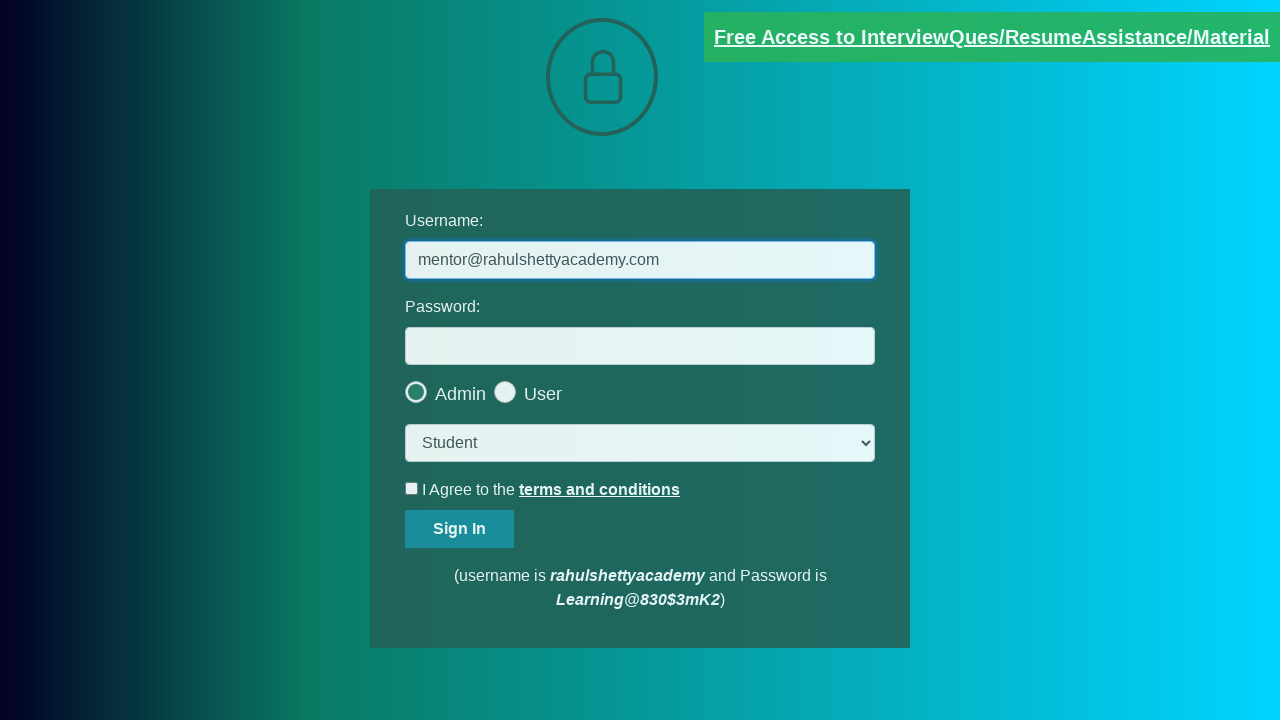